Tests window handling functionality by opening a new window, verifying content in both windows, and switching between them

Starting URL: https://the-internet.herokuapp.com/windows

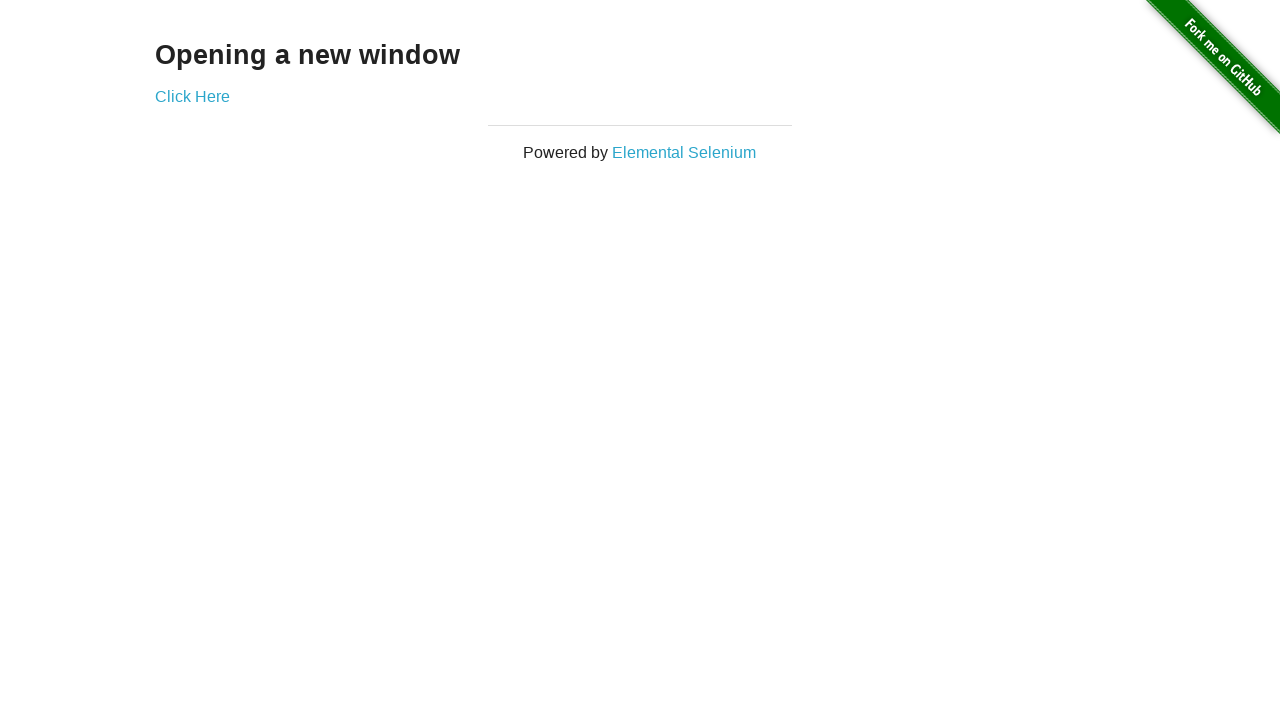

Located h3 heading element
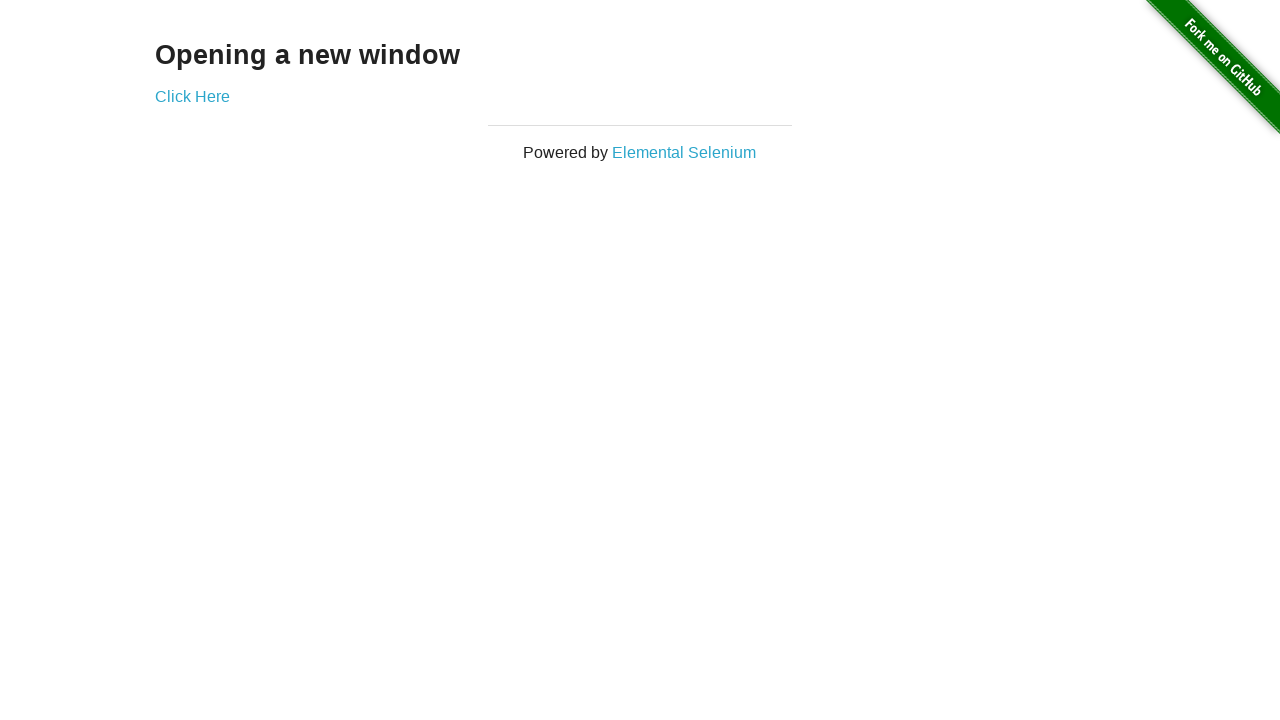

Verified heading text is 'Opening a new window'
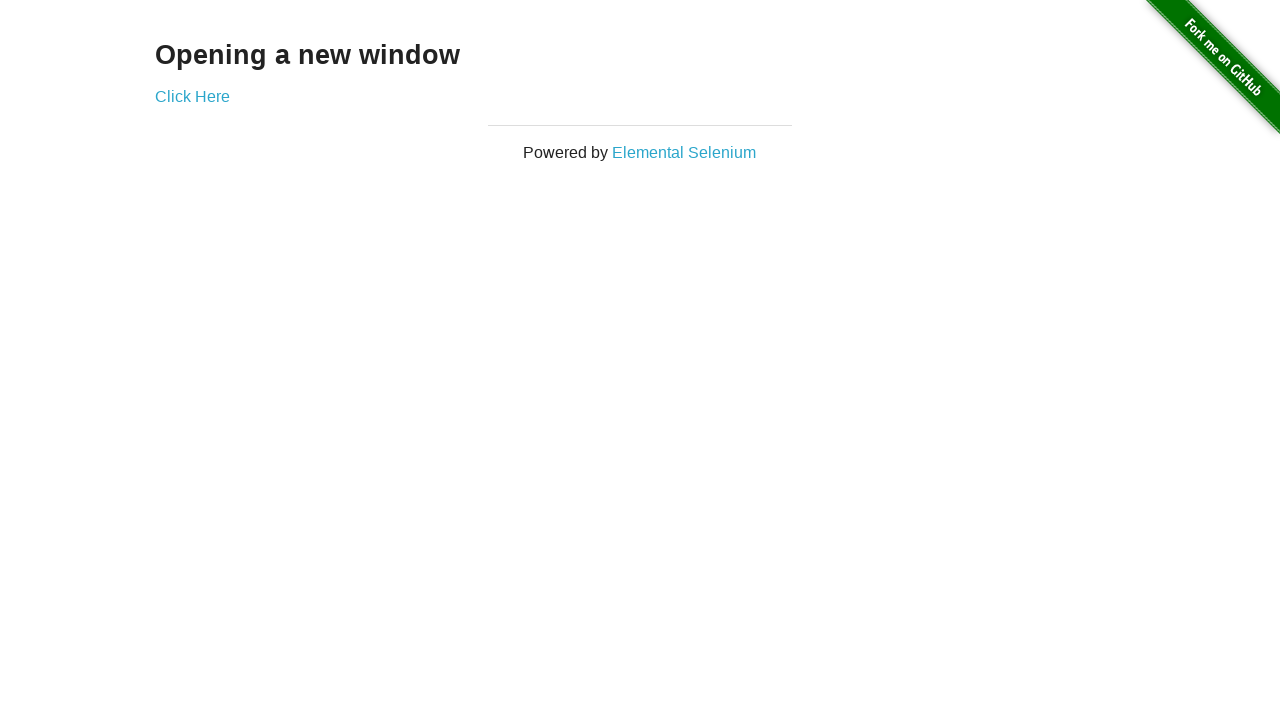

Verified page title is 'The Internet'
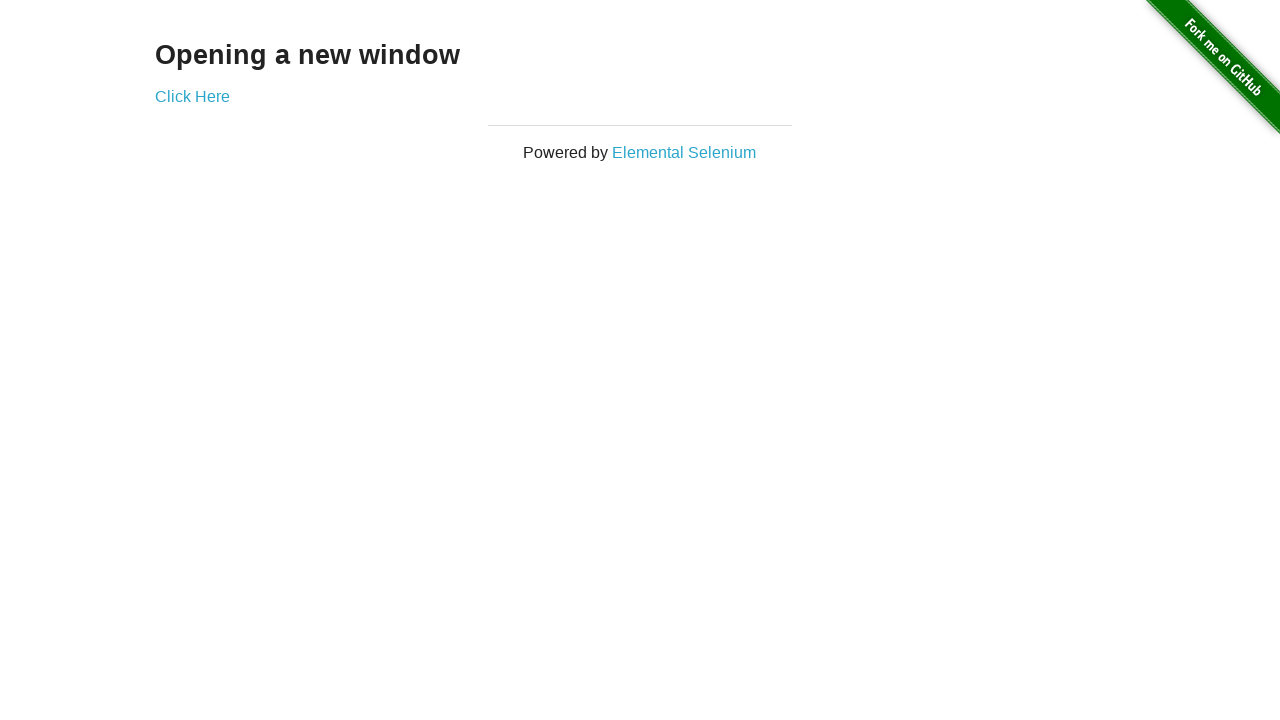

Clicked 'Click Here' link to open new window at (192, 96) on text=Click Here
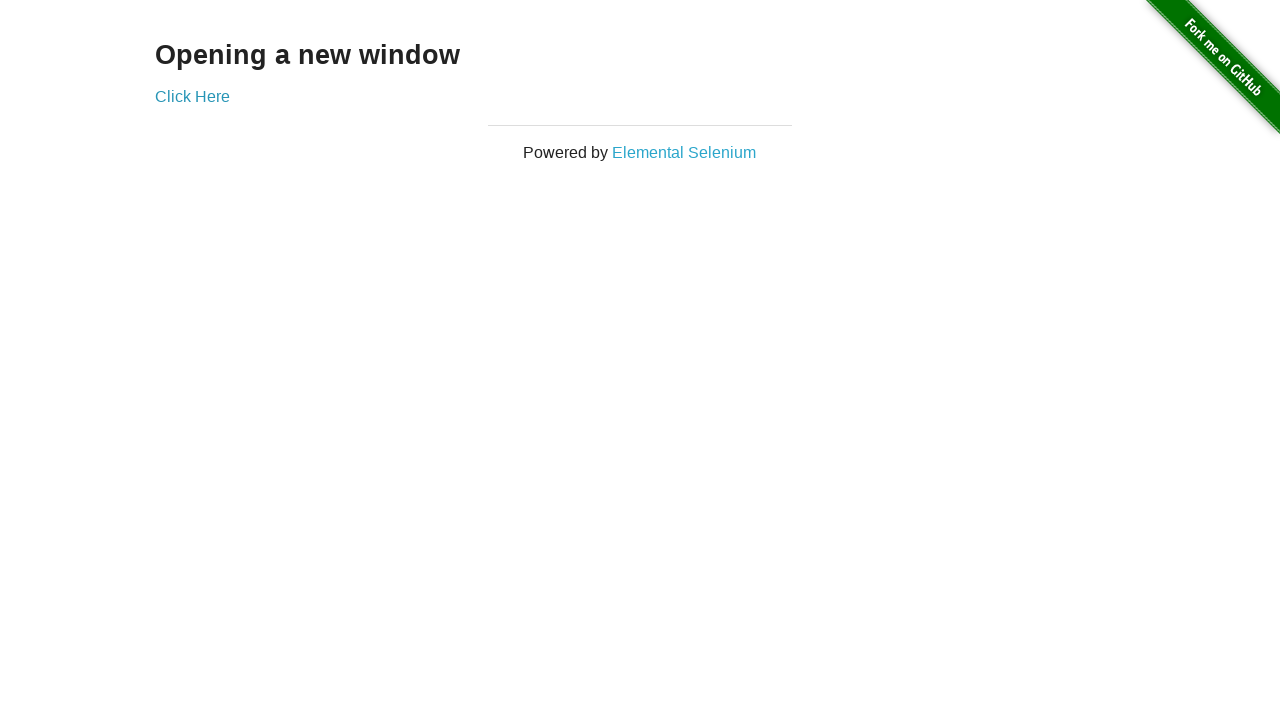

New window opened and captured
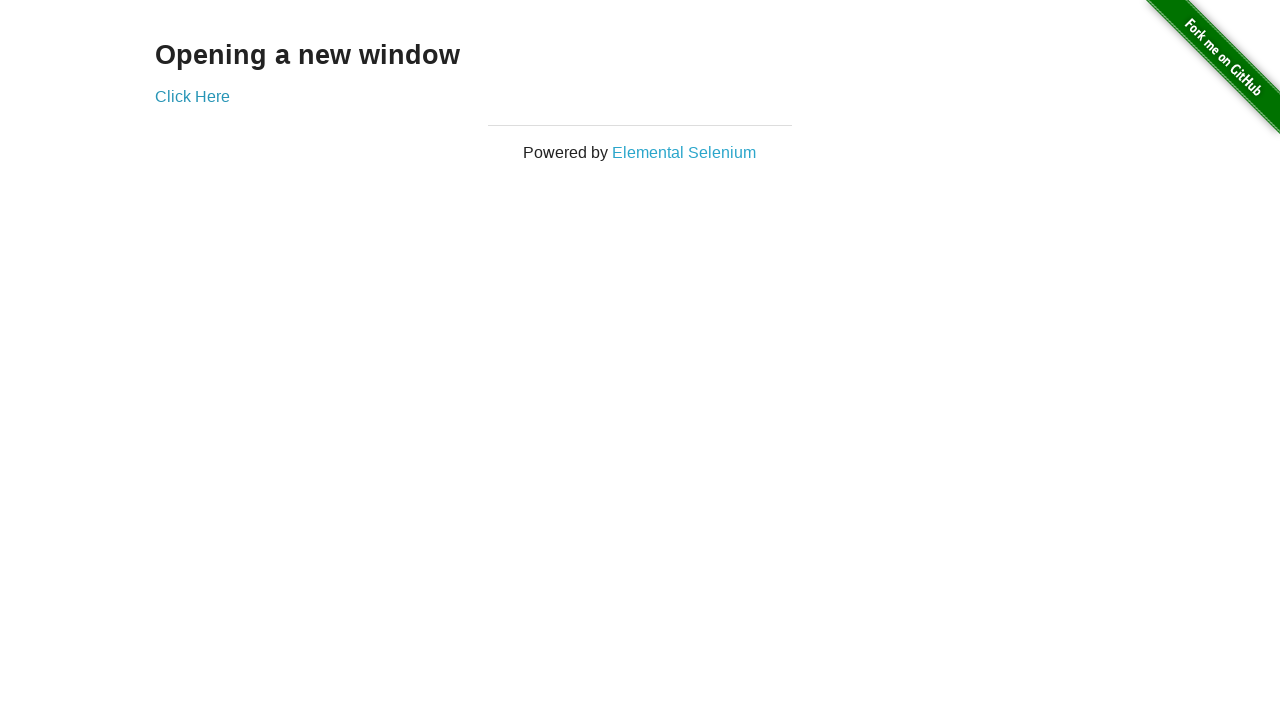

Verified new window title is 'New Window'
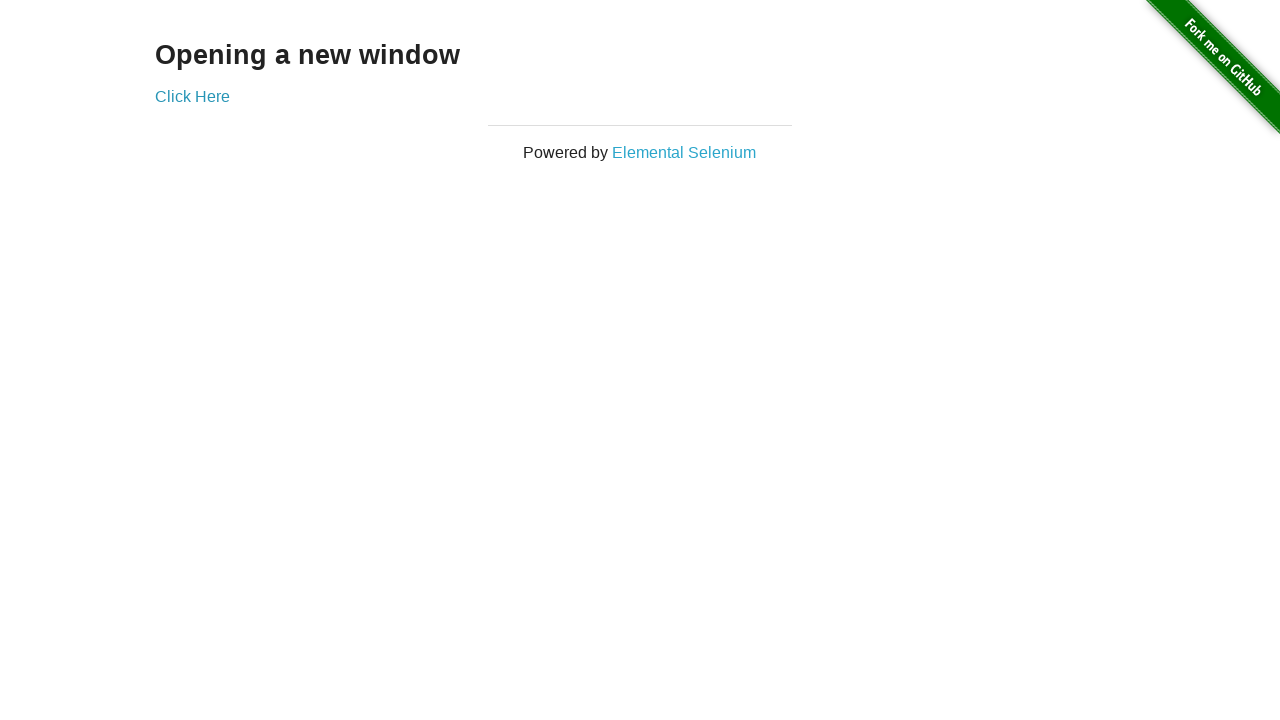

Located h3 heading in new window
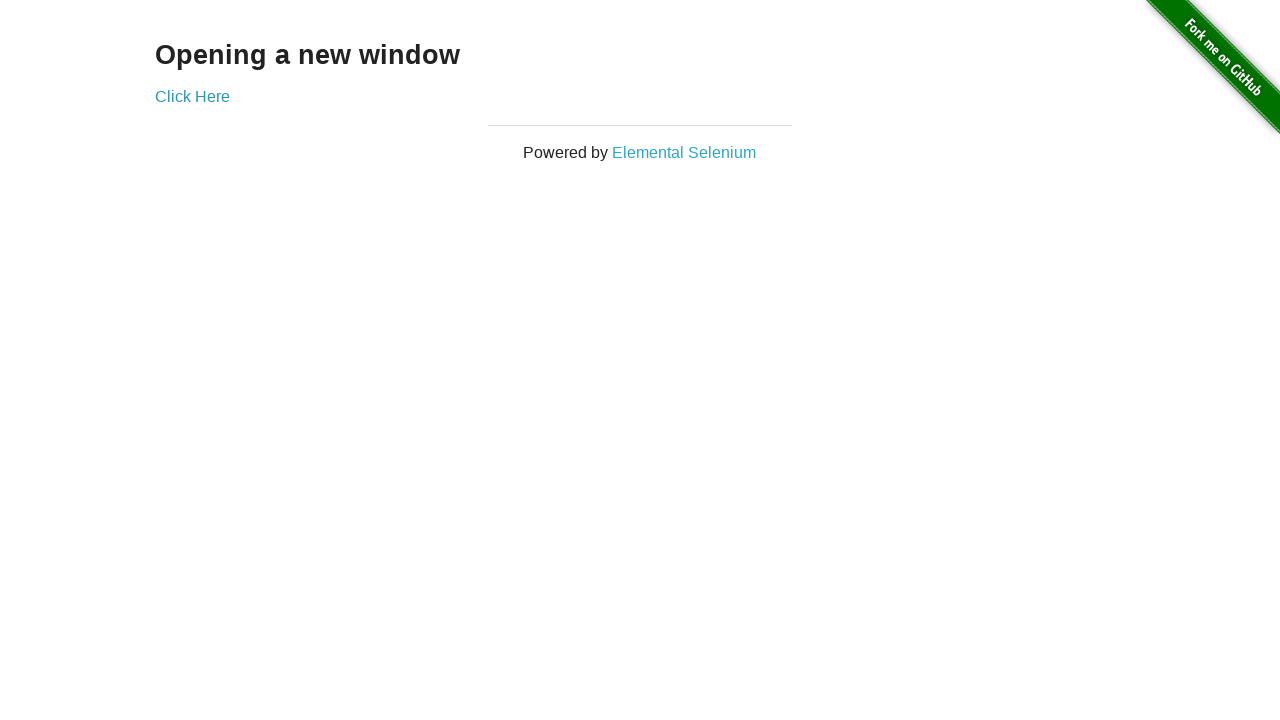

Verified new window heading text is 'New Window'
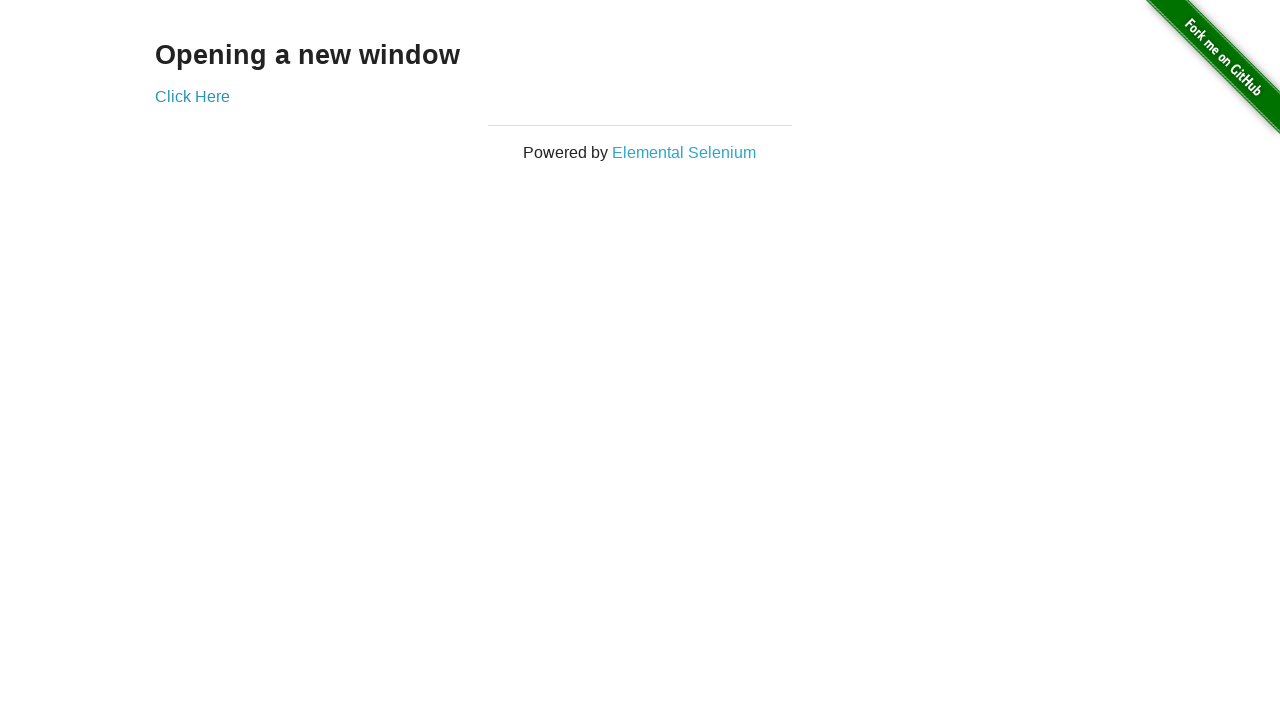

Brought original window to front
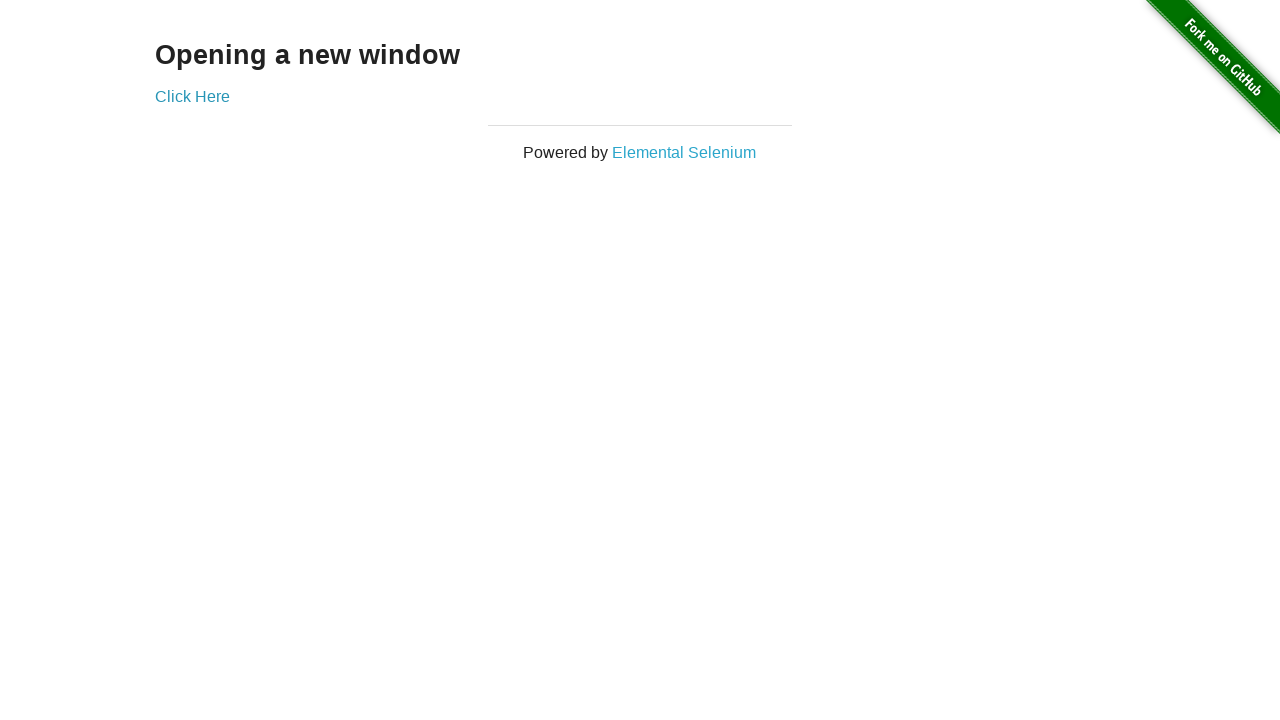

Verified original window title is 'The Internet'
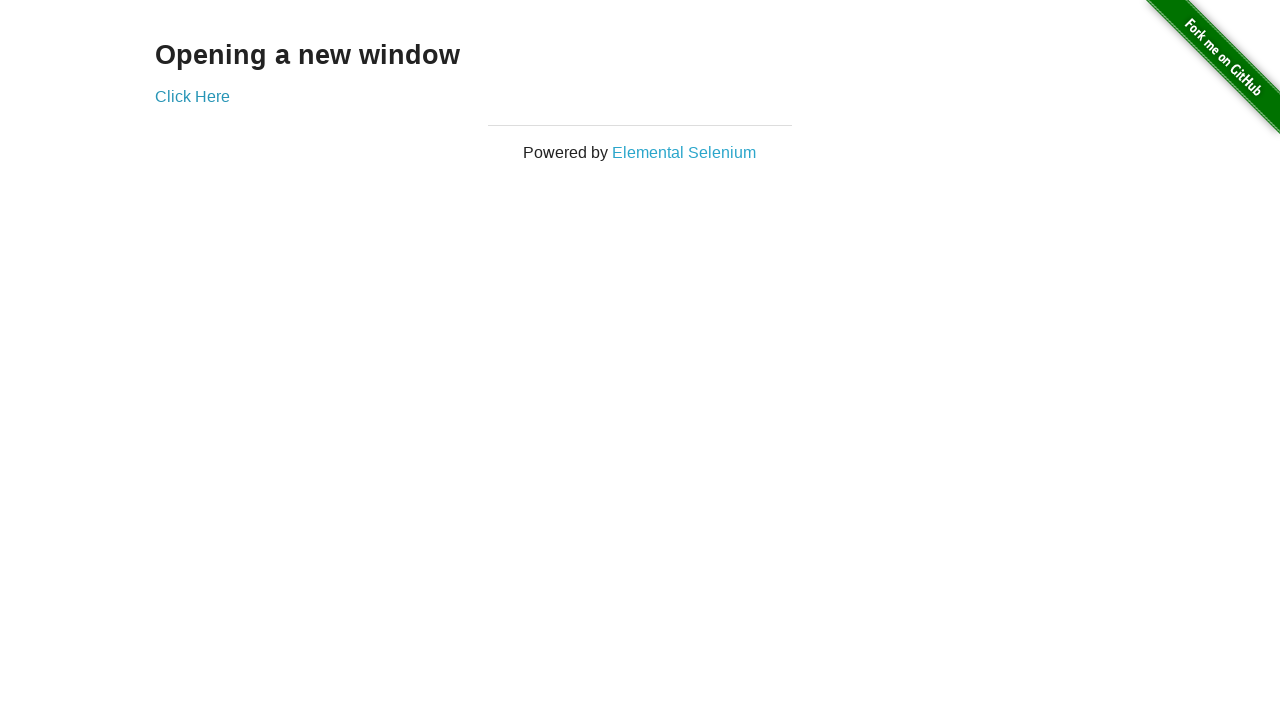

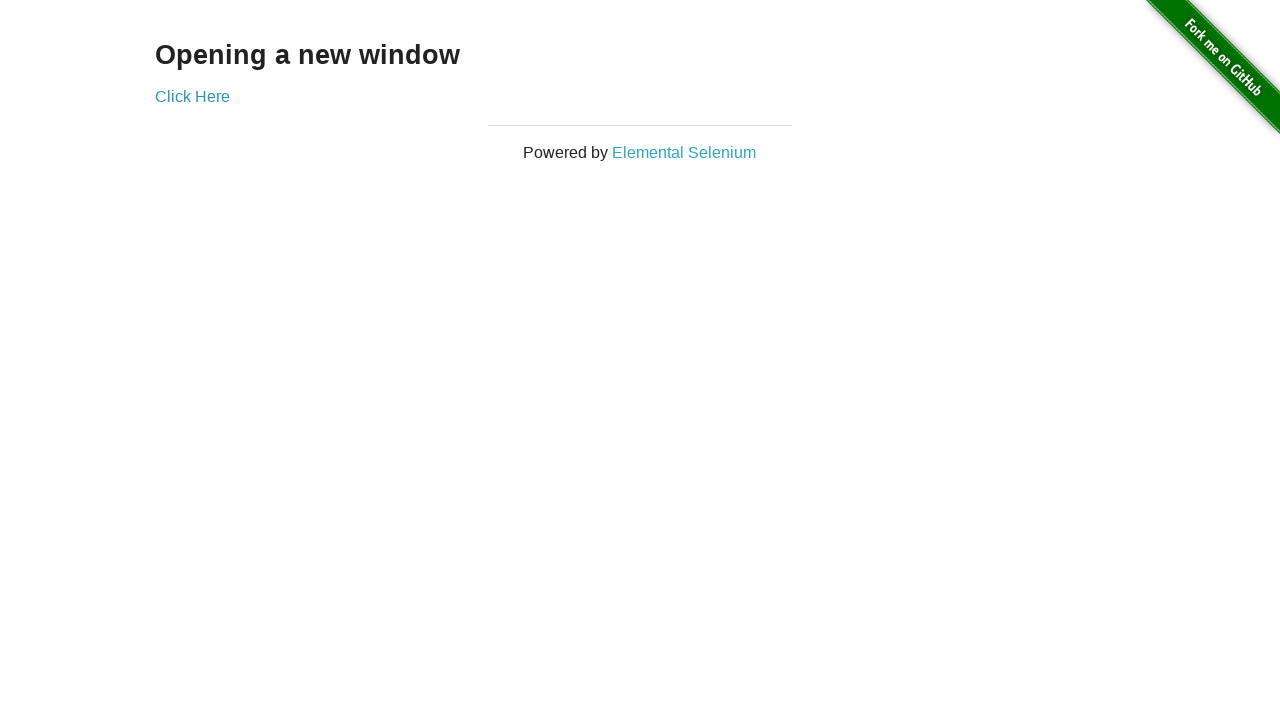